Navigates to ESPN Colombia's Once Caldas team statistics page, verifies statistics tables load, then navigates to the results page and verifies the results table is displayed.

Starting URL: https://www.espn.com.co/futbol/equipo/estadisticas/_/id/2919/liga/COL.1/temporada/2024

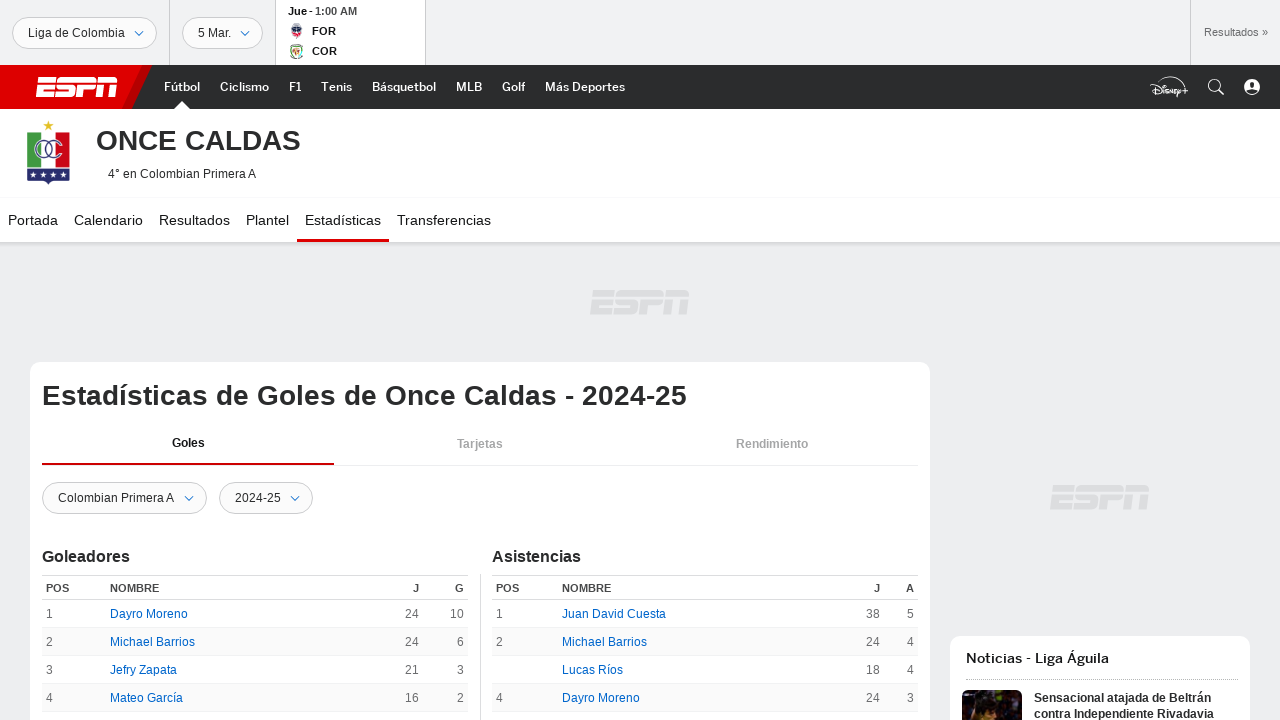

Statistics tables loaded on Once Caldas team page
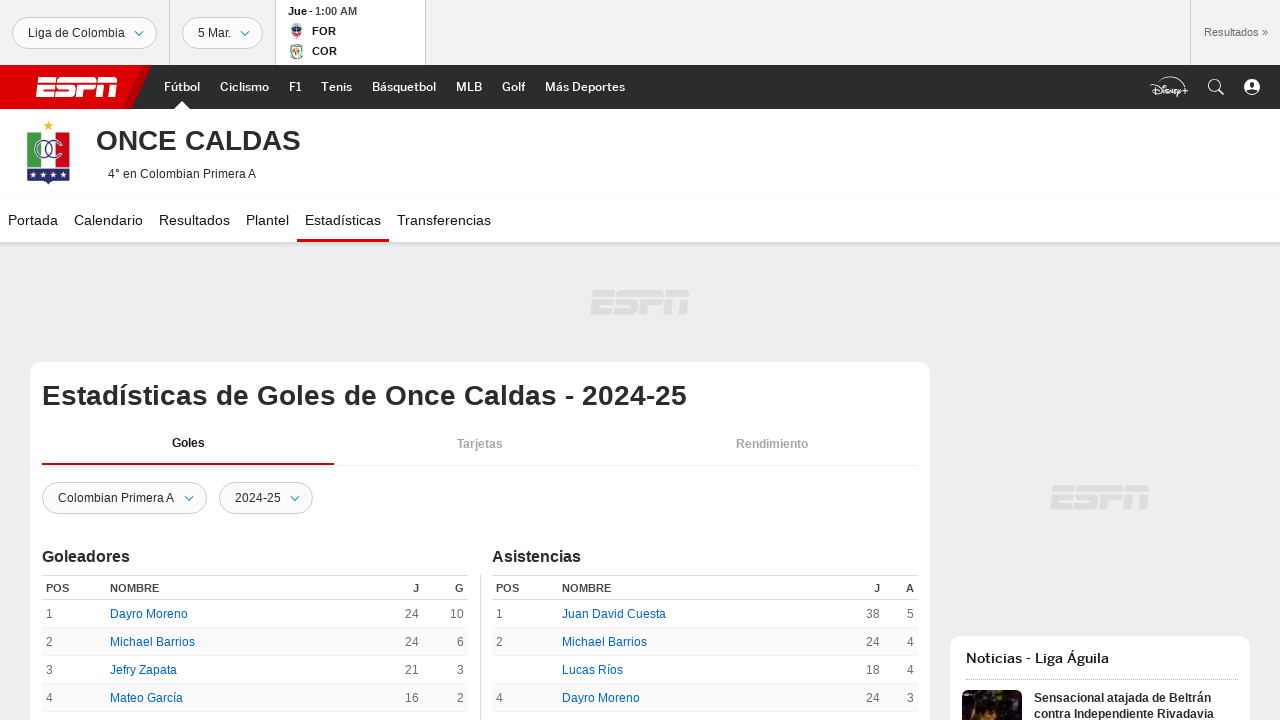

Statistics table body elements verified
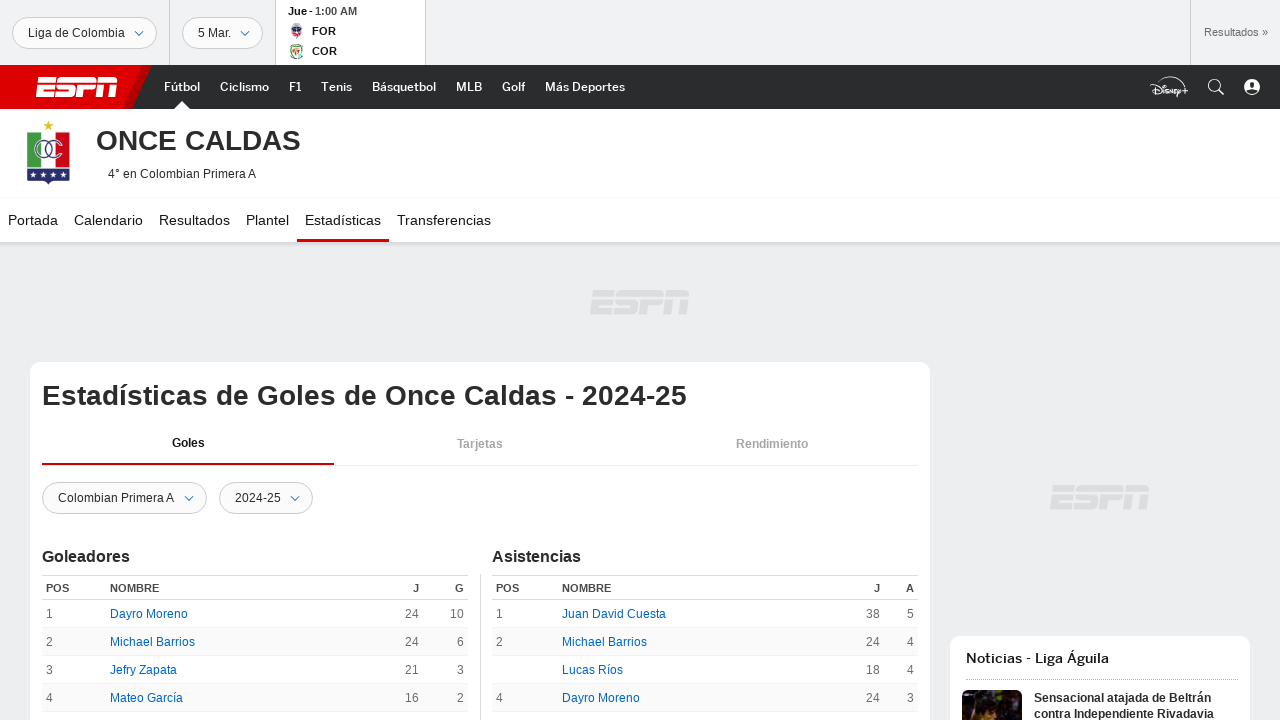

Navigated to Once Caldas results page
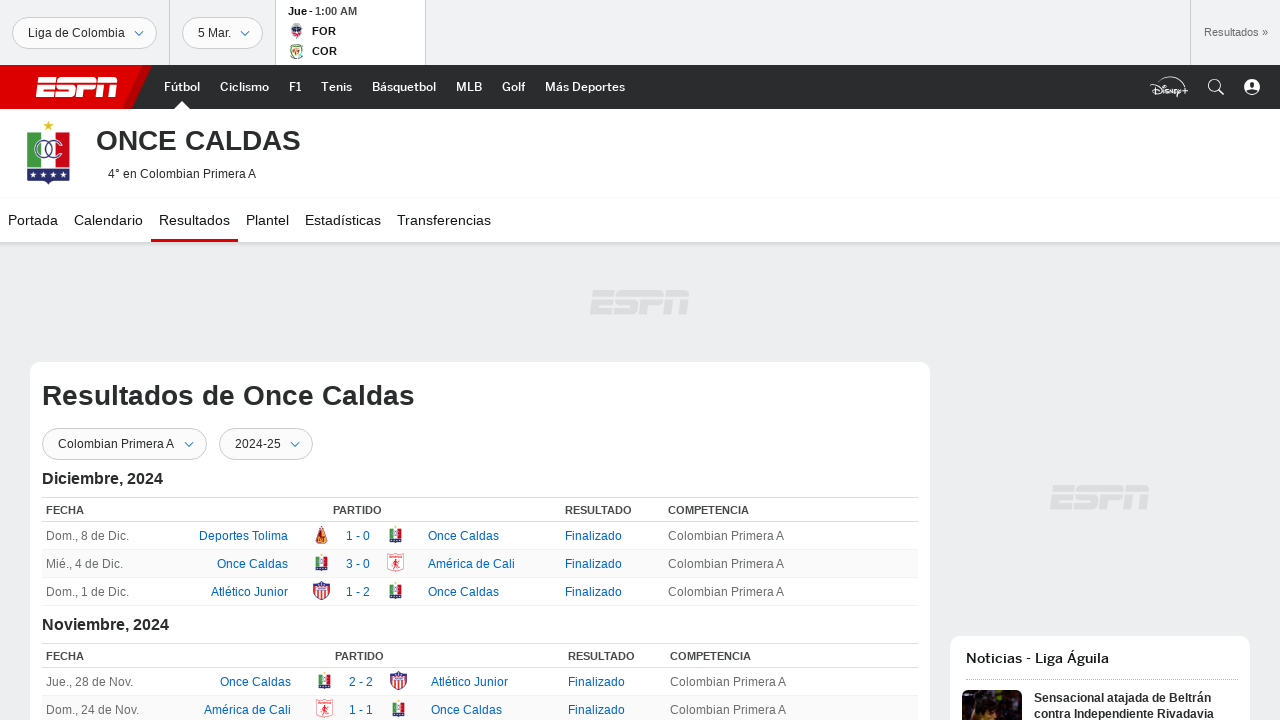

Results table loaded on Once Caldas results page
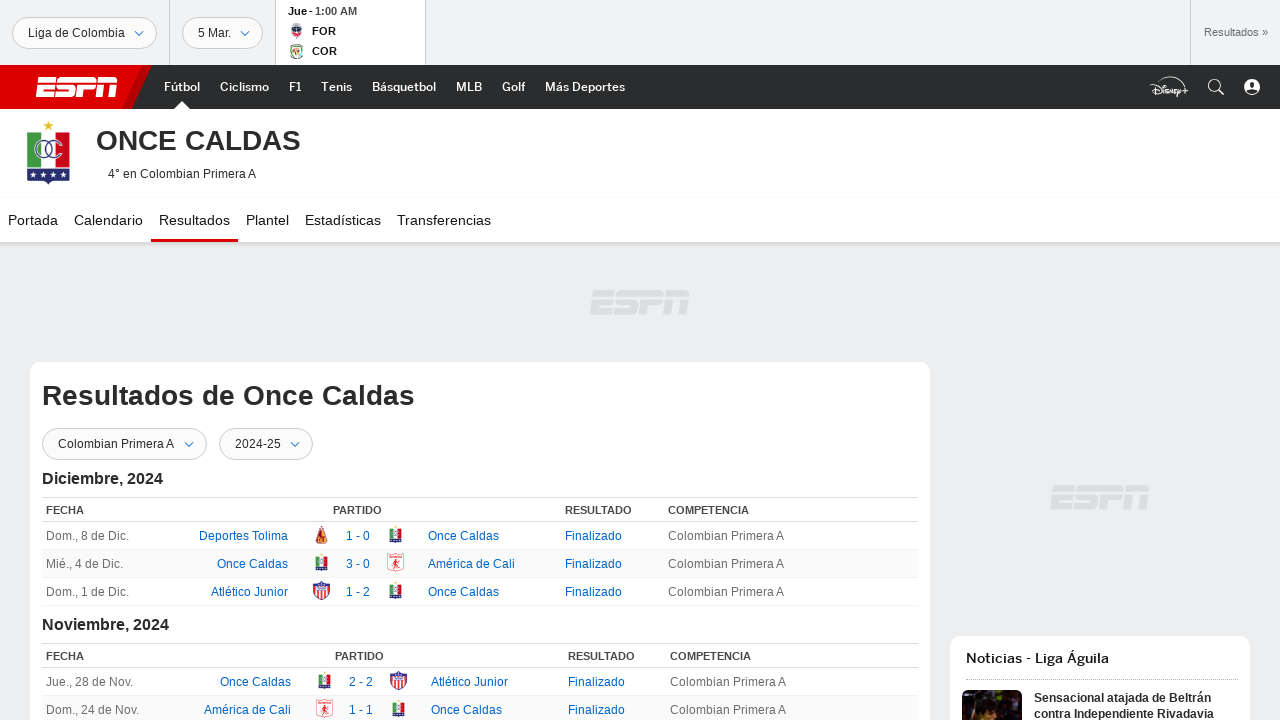

Results table body elements verified
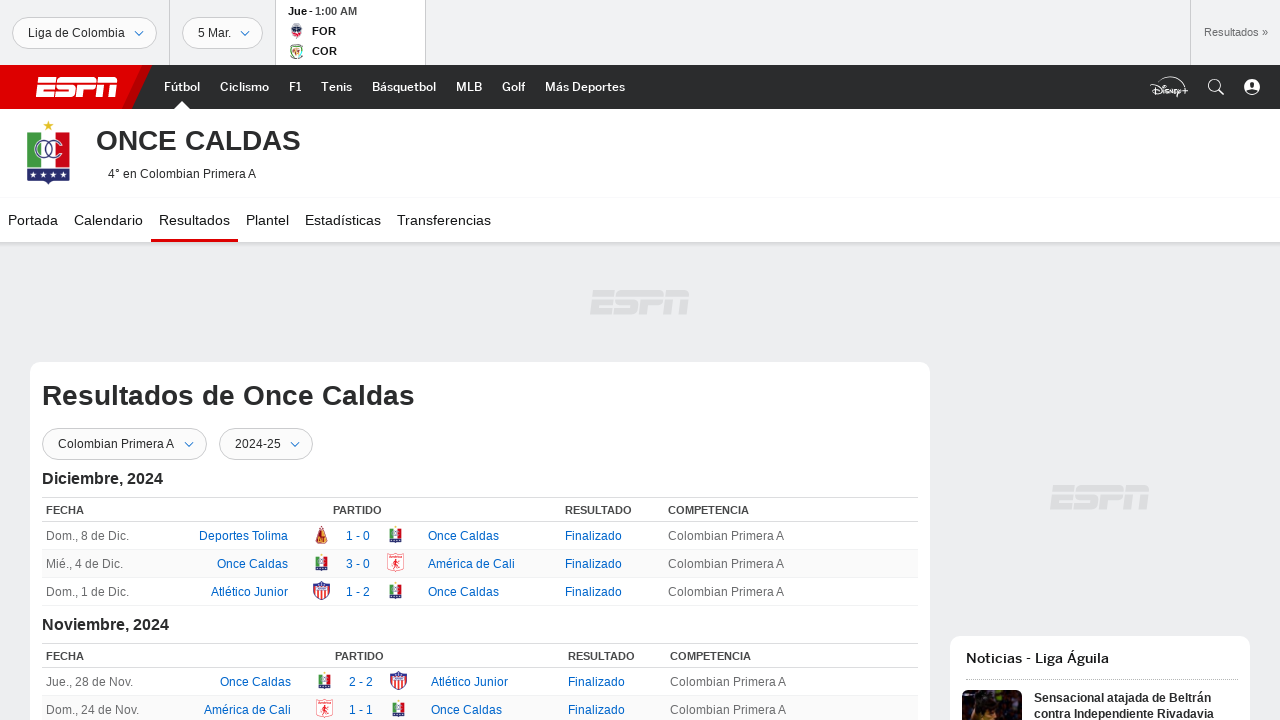

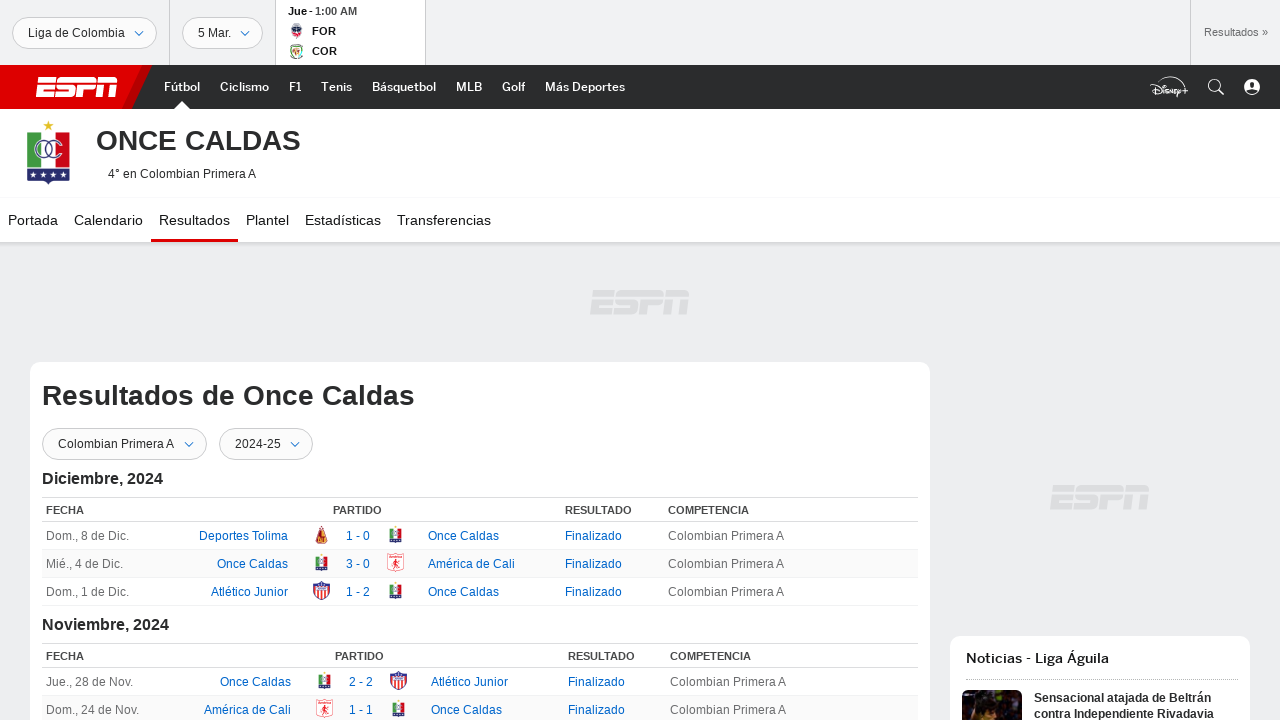